Tests Python.org search functionality by entering a search query and verifying results are returned

Starting URL: http://www.python.org

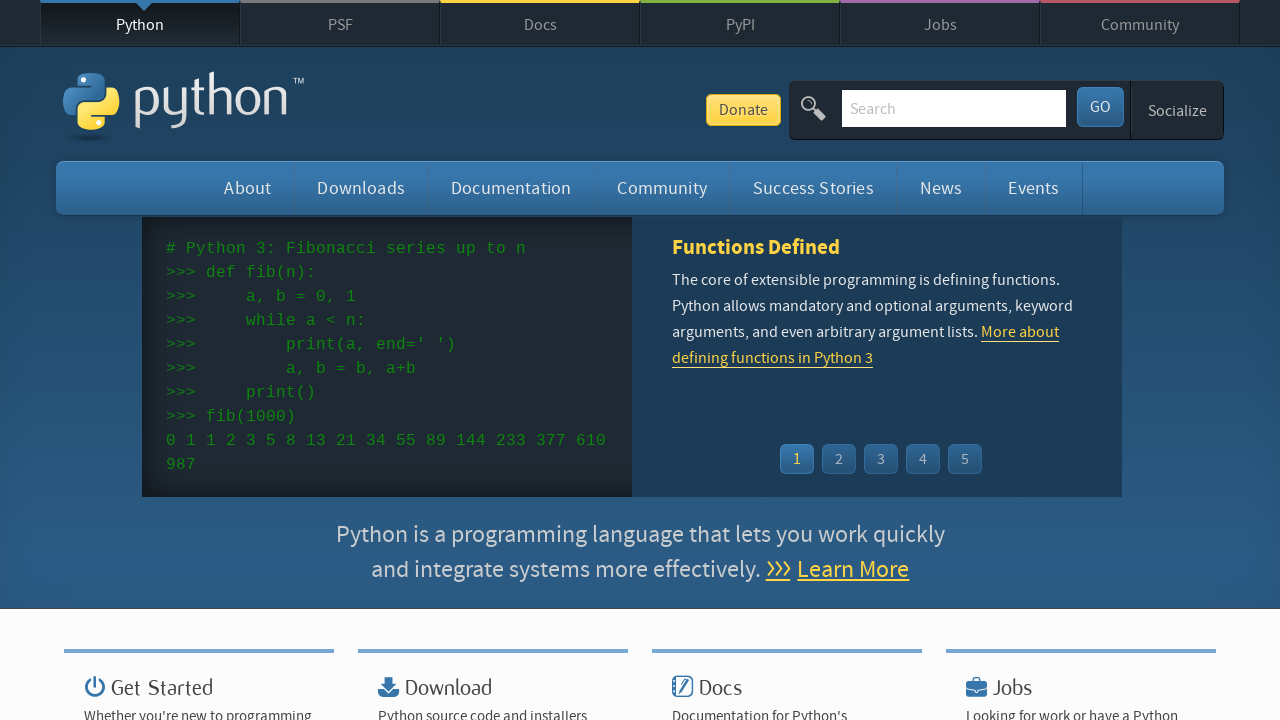

Filled search box with 'pycon' query on input[name='q']
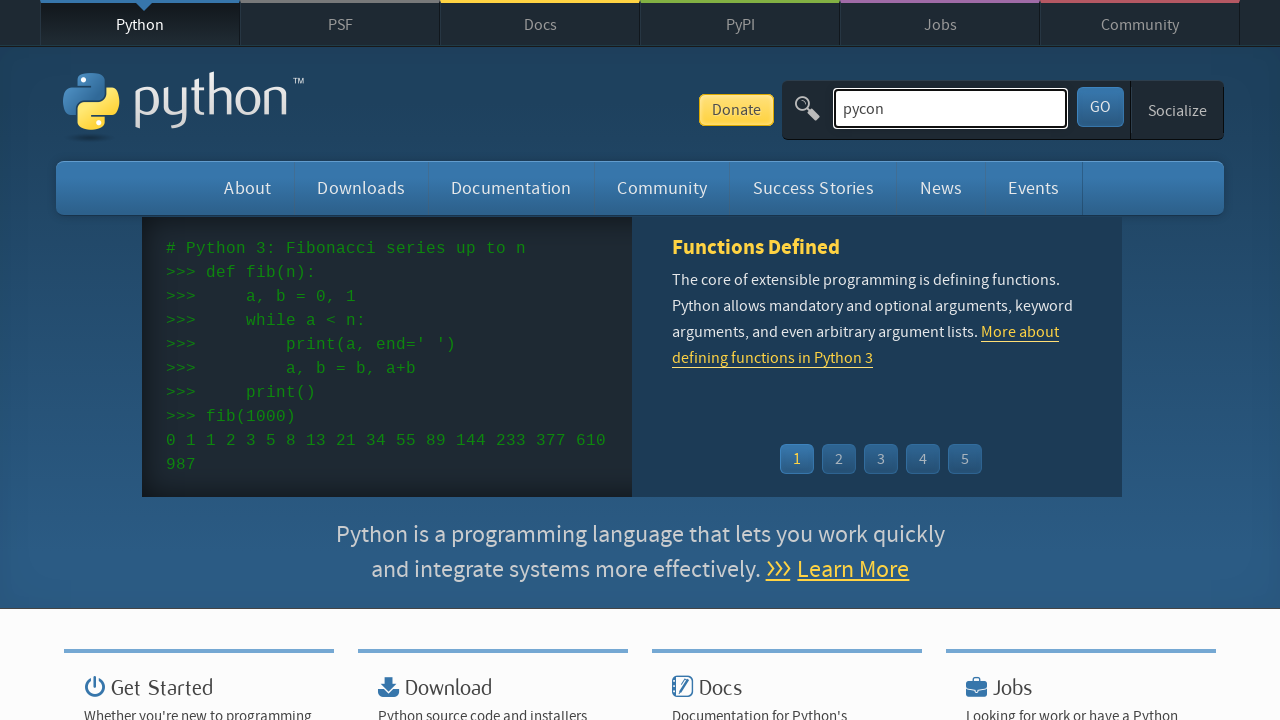

Pressed Enter to submit search query on input[name='q']
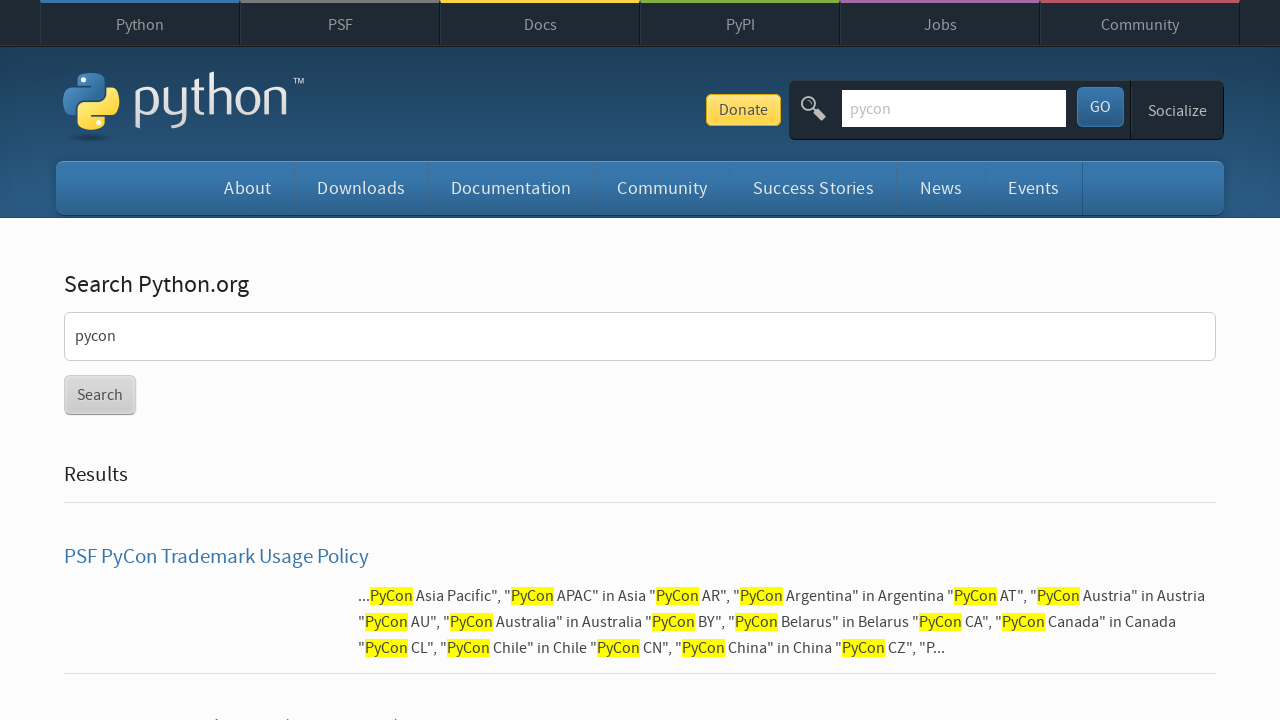

Search results page loaded successfully
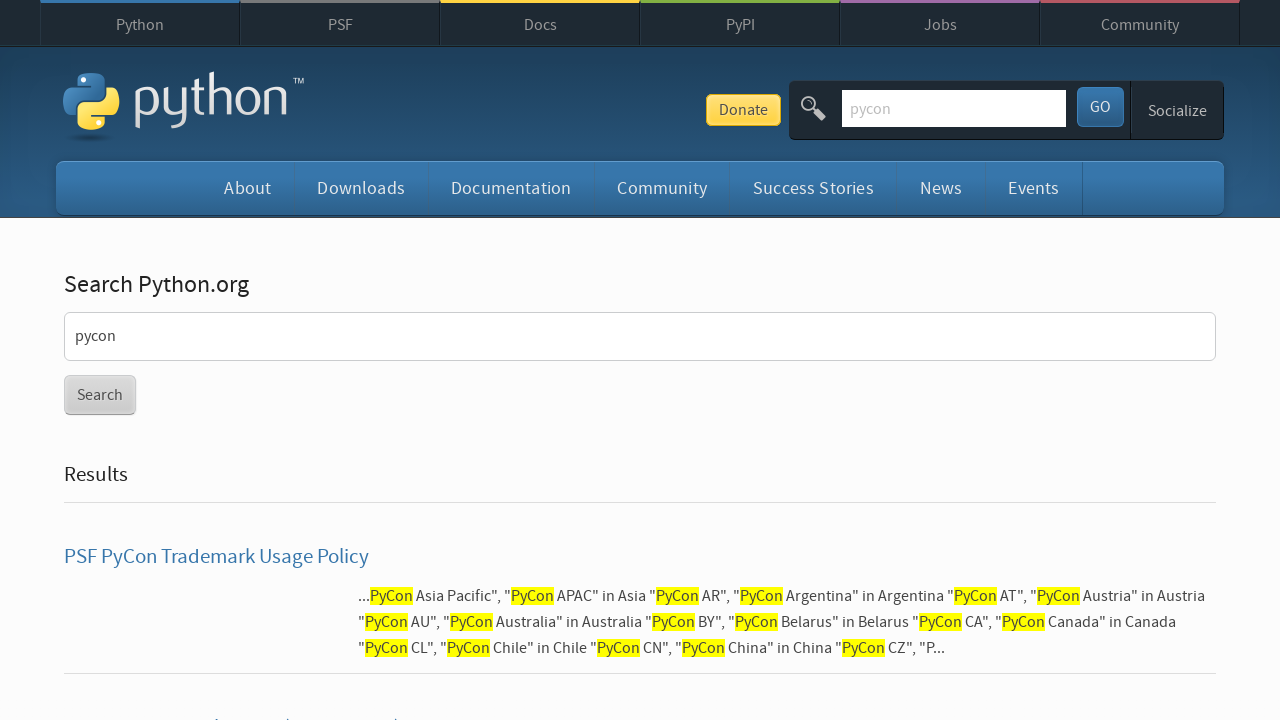

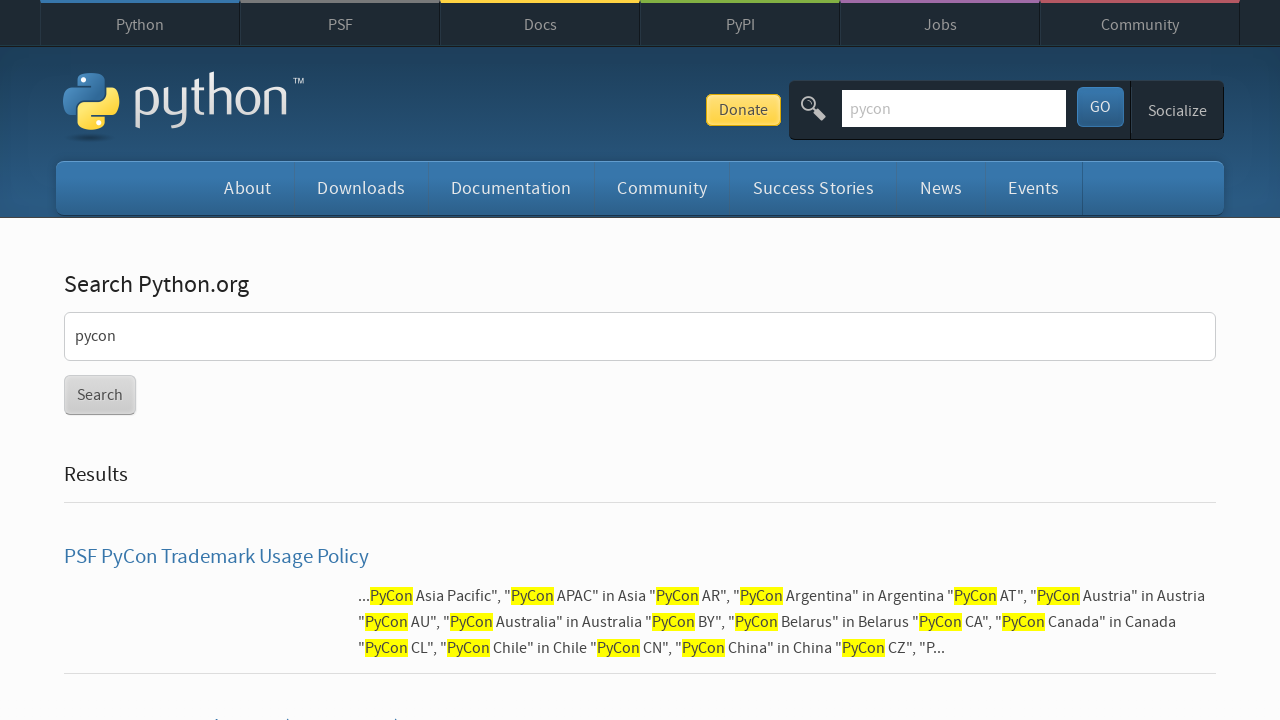